Tests multiple window handling by navigating to the Multiple Windows page, clicking a link to open a new window, and switching to the new window to verify it opened correctly.

Starting URL: http://the-internet.herokuapp.com/

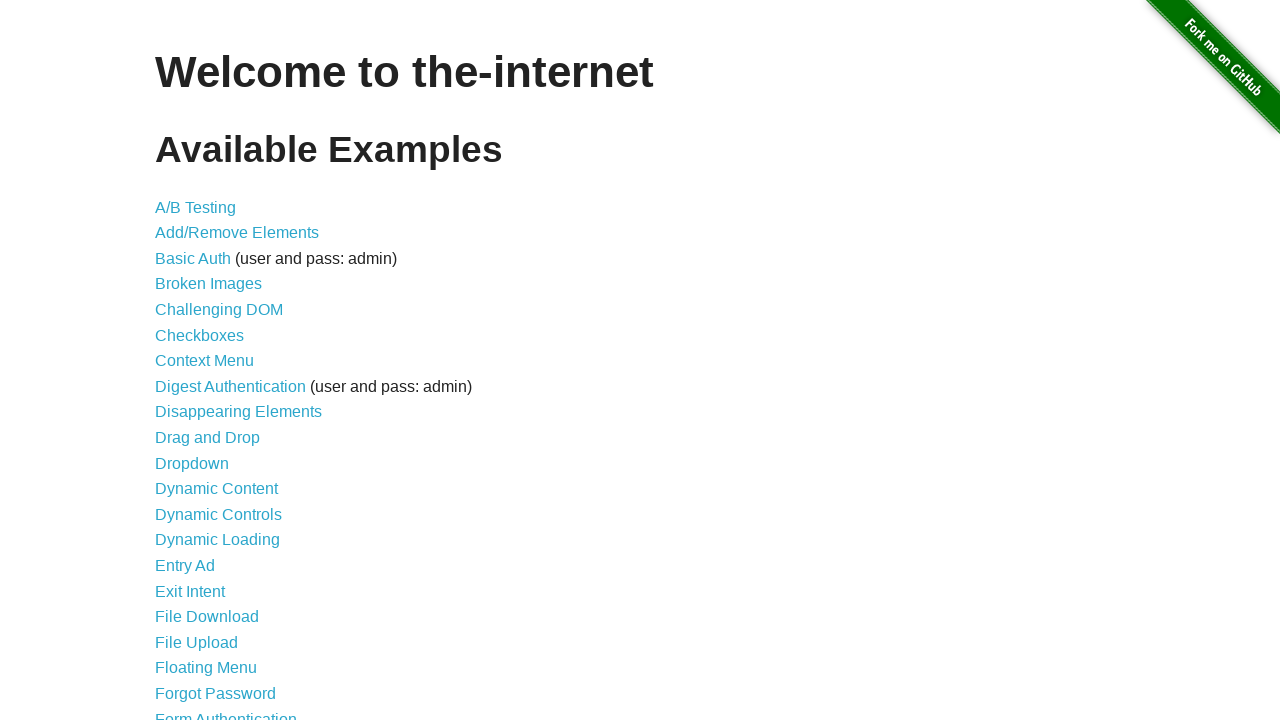

Clicked on 'Multiple Windows' link at (218, 369) on xpath=//a[text()='Multiple Windows']
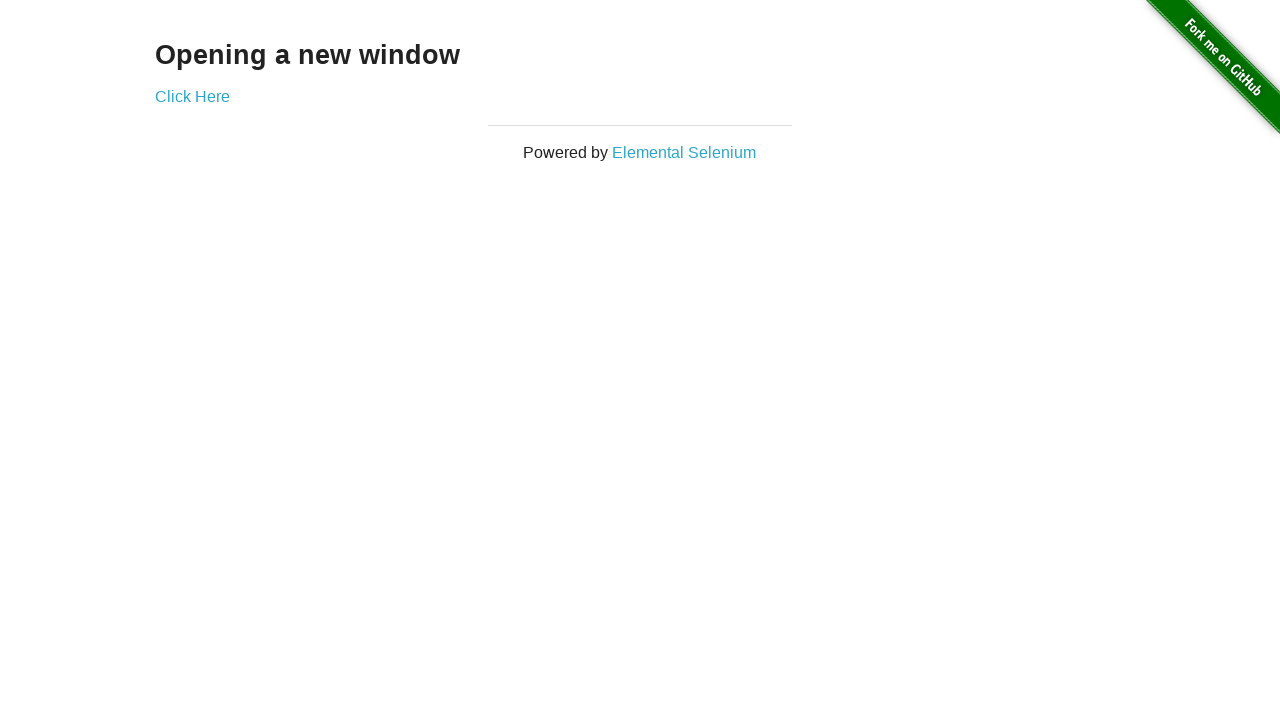

Multiple Windows page loaded and 'Click Here' link is visible
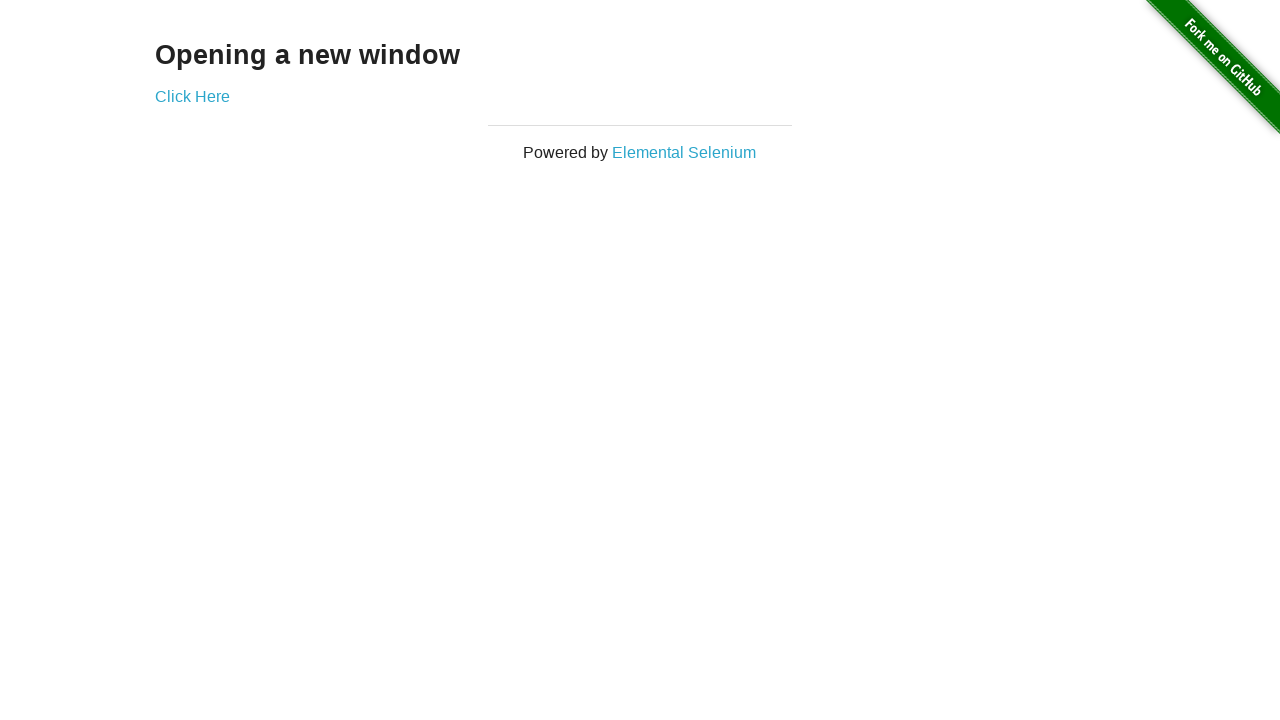

Stored reference to original page
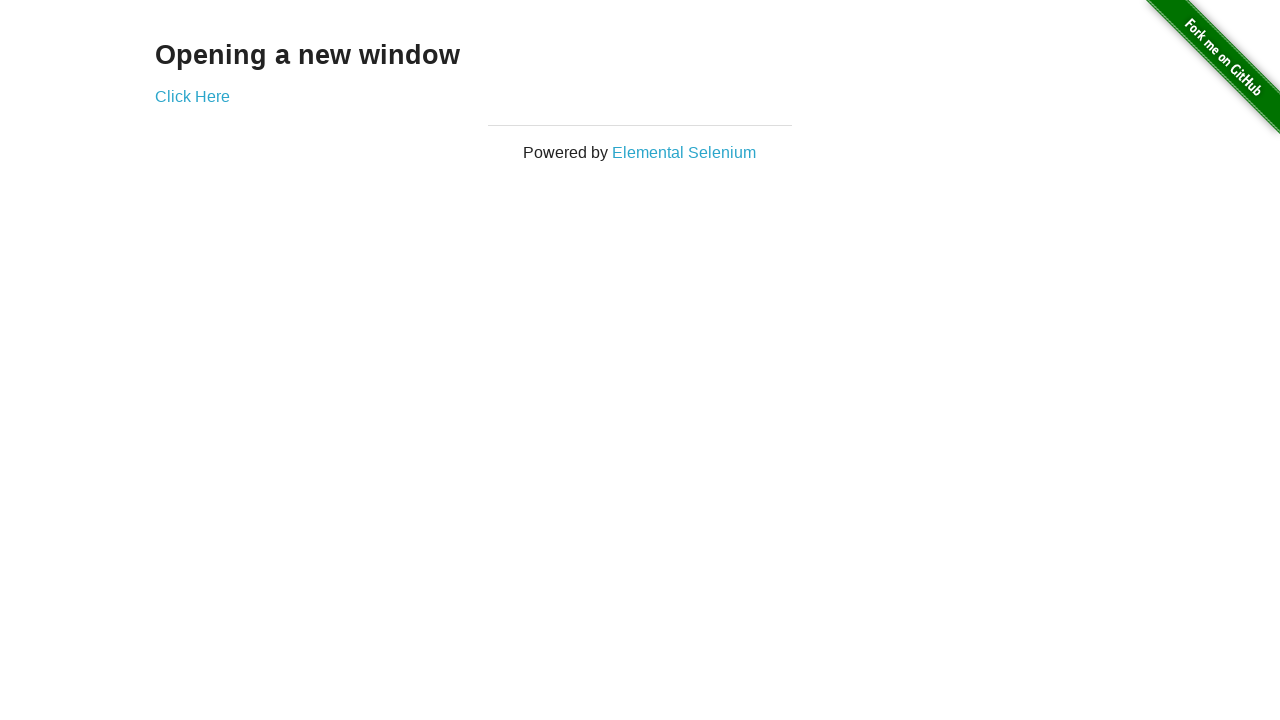

Clicked 'Click Here' link to open new window at (192, 96) on xpath=//a[text()='Click Here']
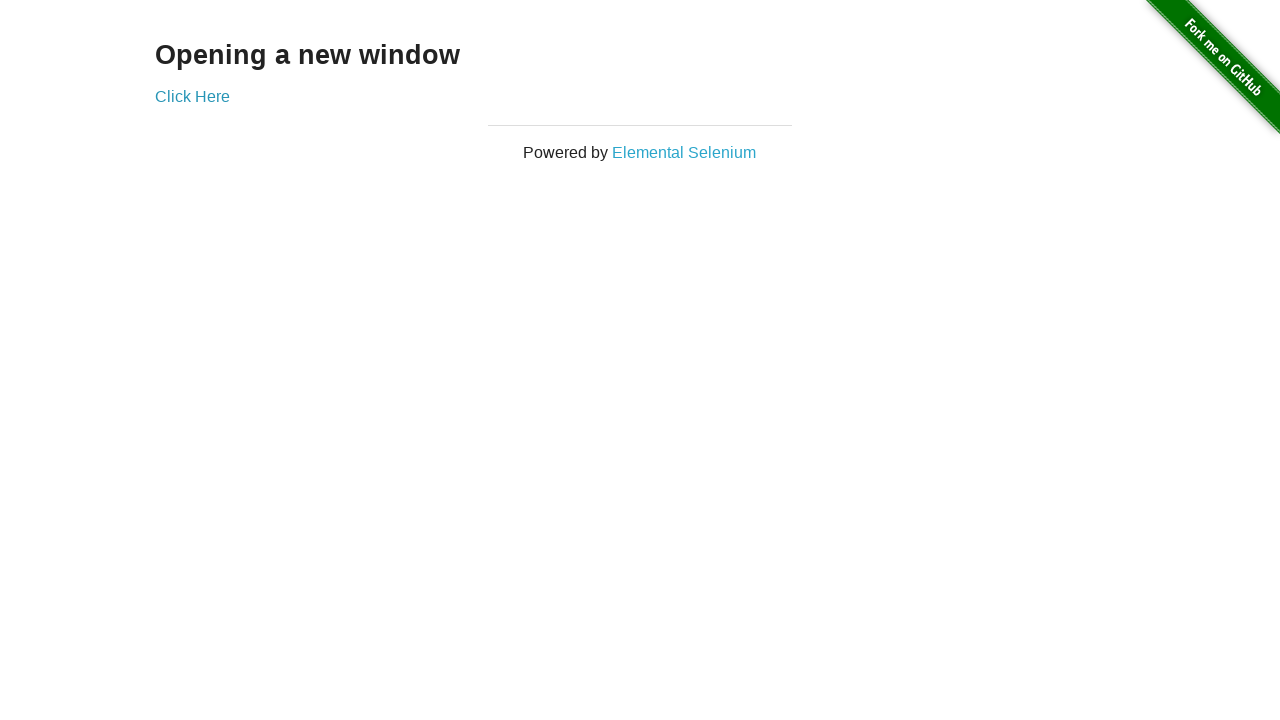

New window/page opened and captured
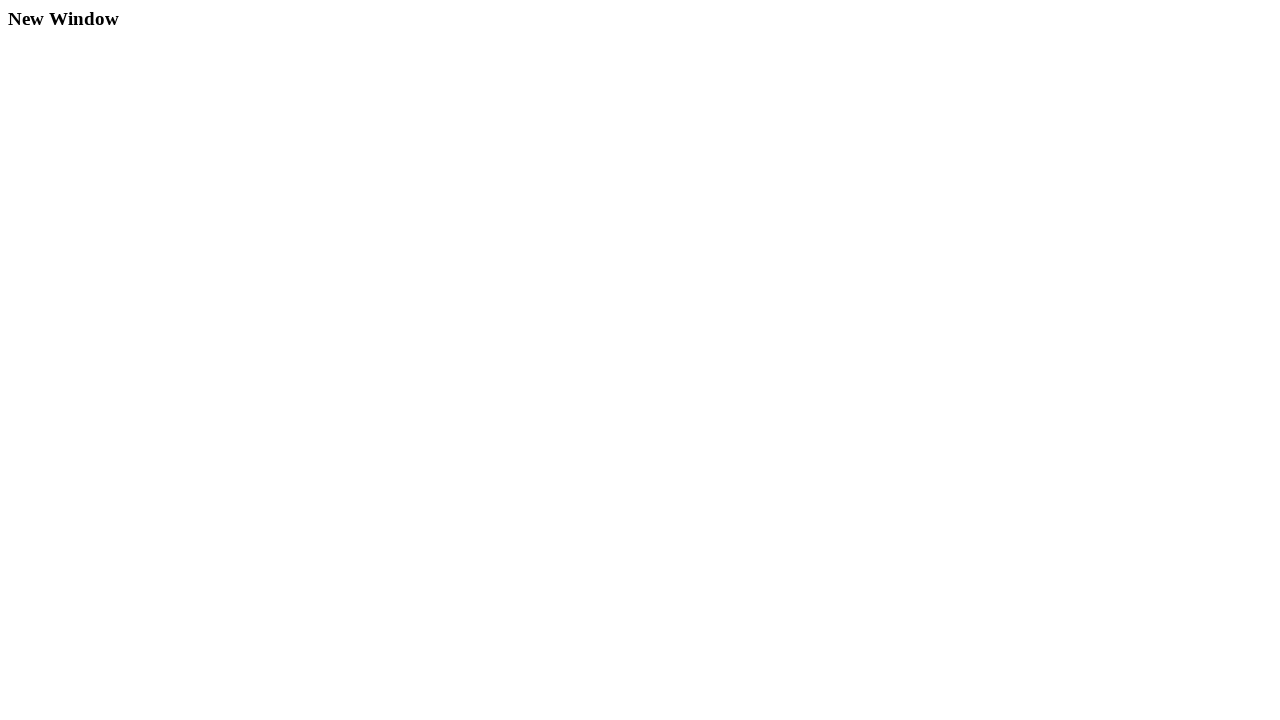

New window page fully loaded
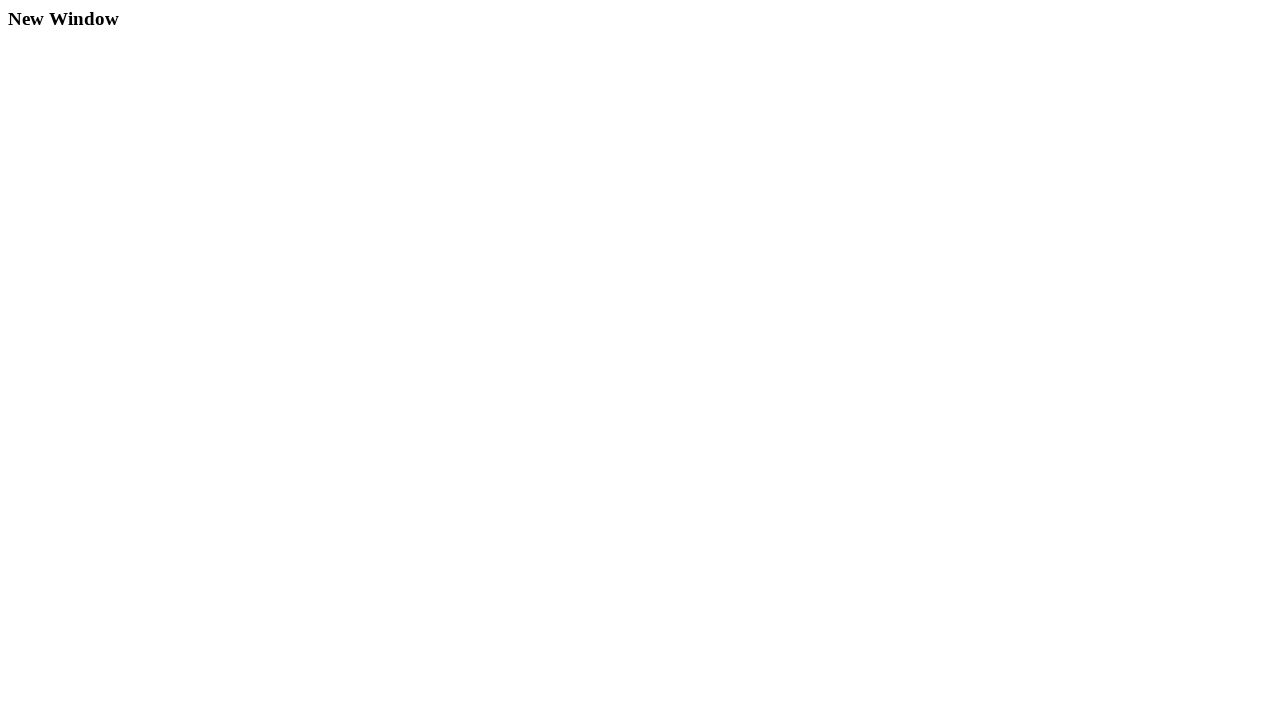

Verified new window opened correctly by finding h3 element
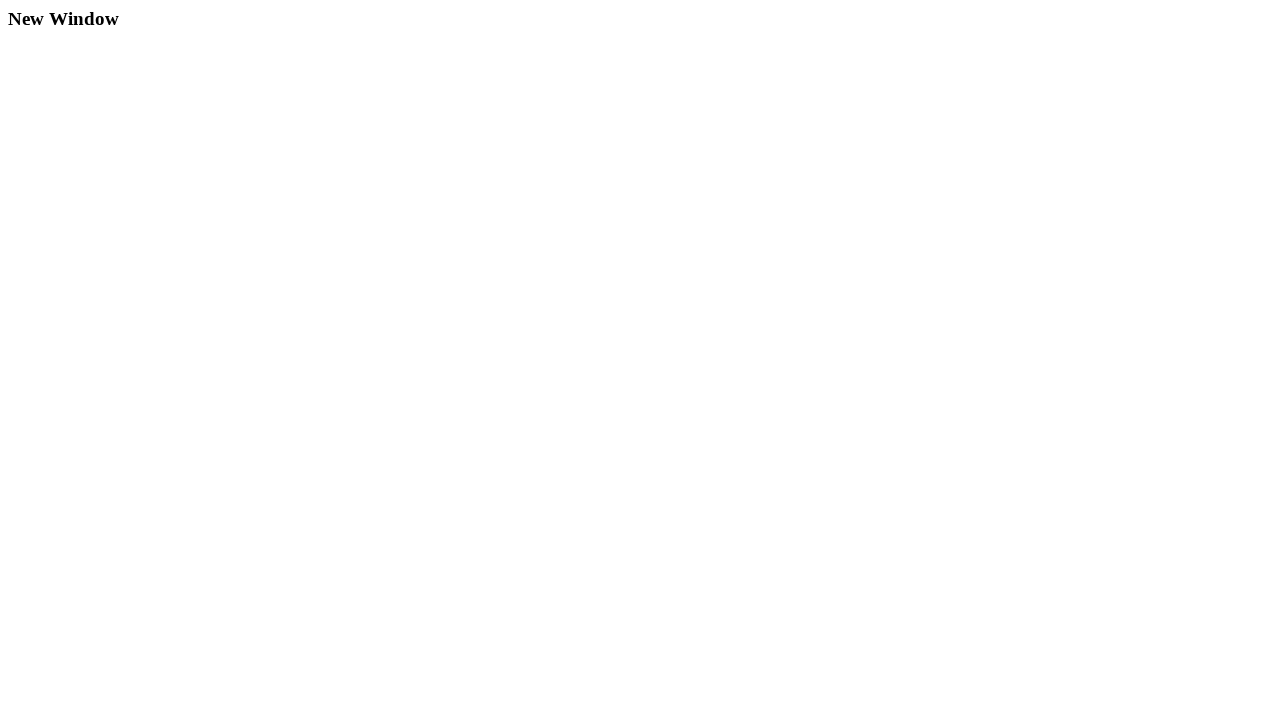

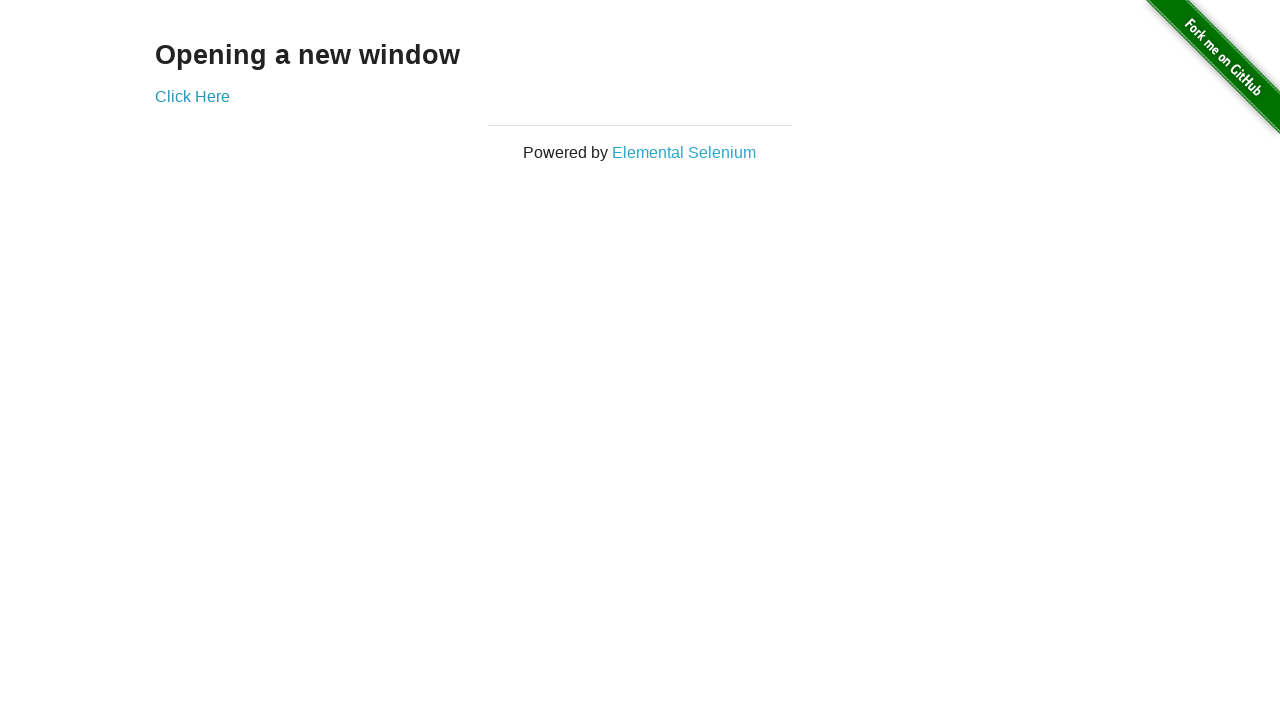